Tests marking individual todo items as complete by checking their checkboxes.

Starting URL: https://demo.playwright.dev/todomvc

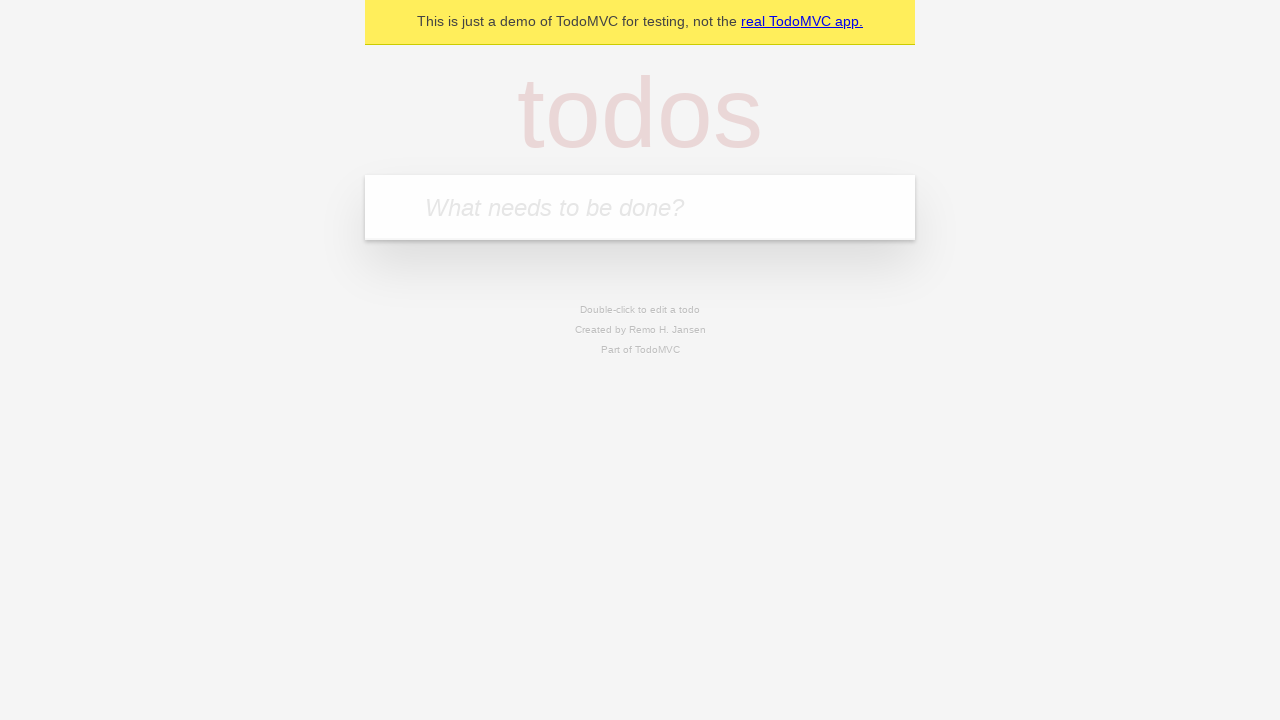

Filled input field with 'buy some cheese' on internal:attr=[placeholder="What needs to be done?"i]
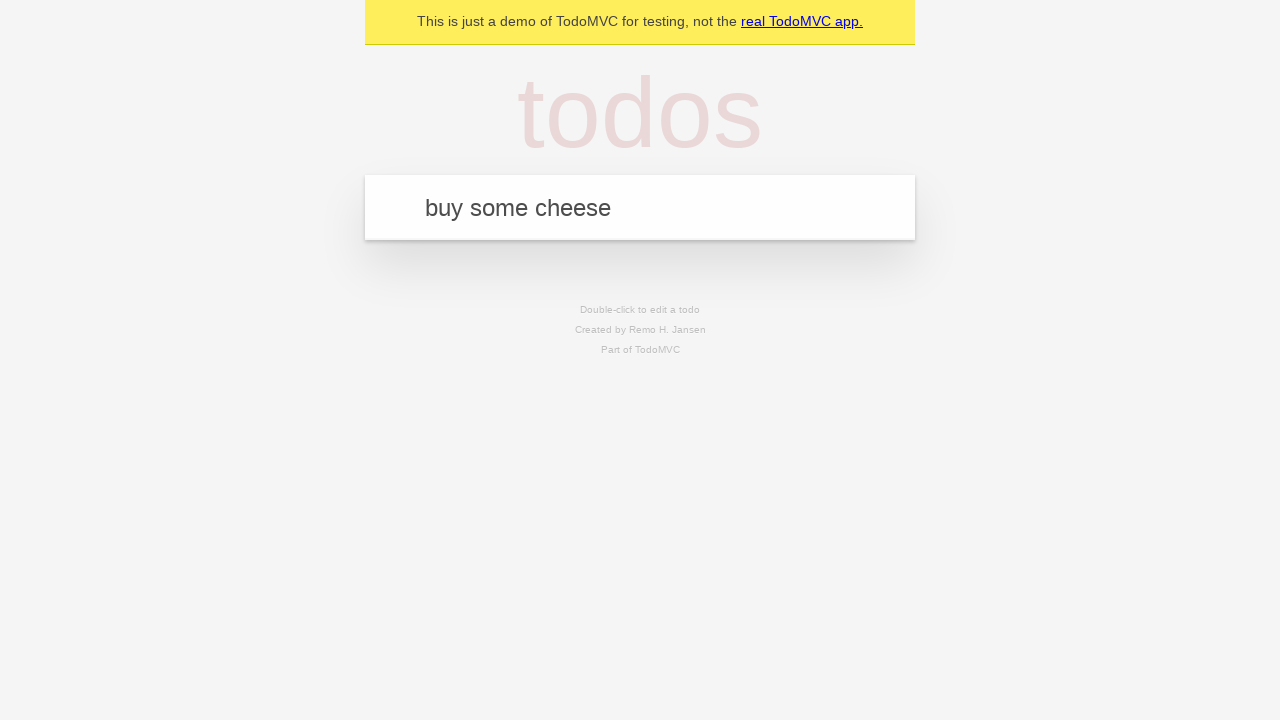

Pressed Enter to add first todo item on internal:attr=[placeholder="What needs to be done?"i]
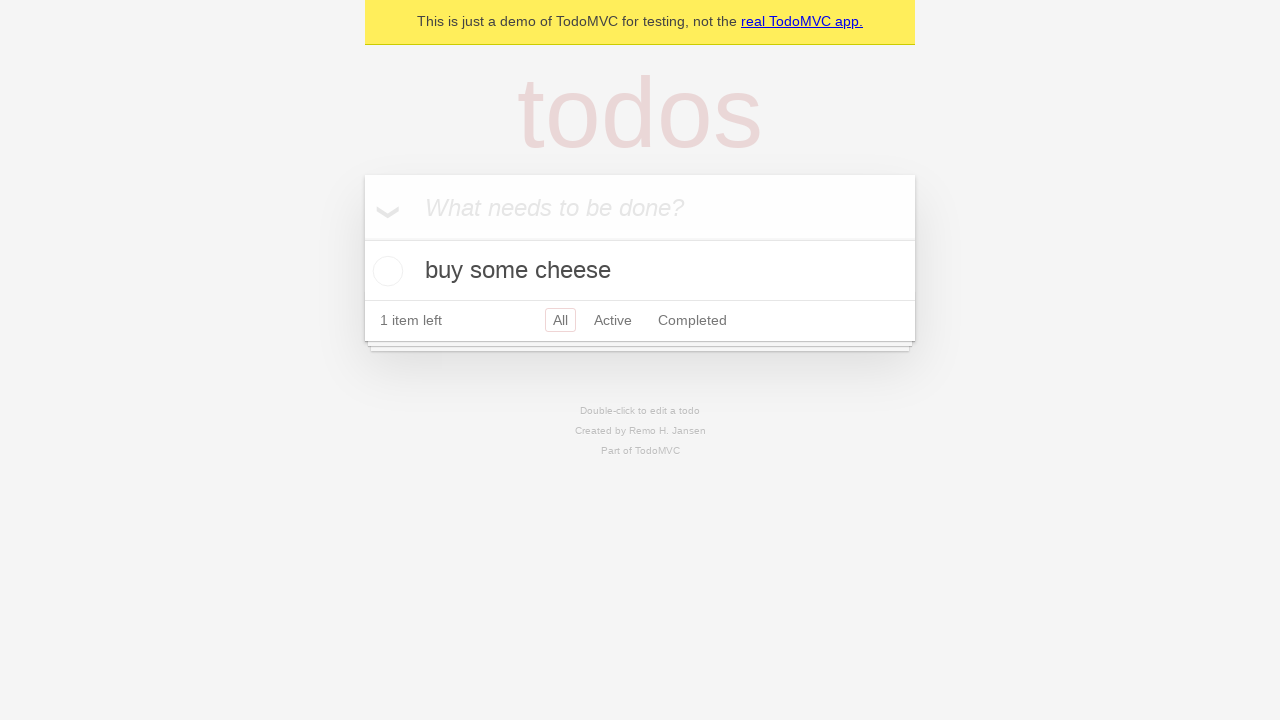

Filled input field with 'feed the cat' on internal:attr=[placeholder="What needs to be done?"i]
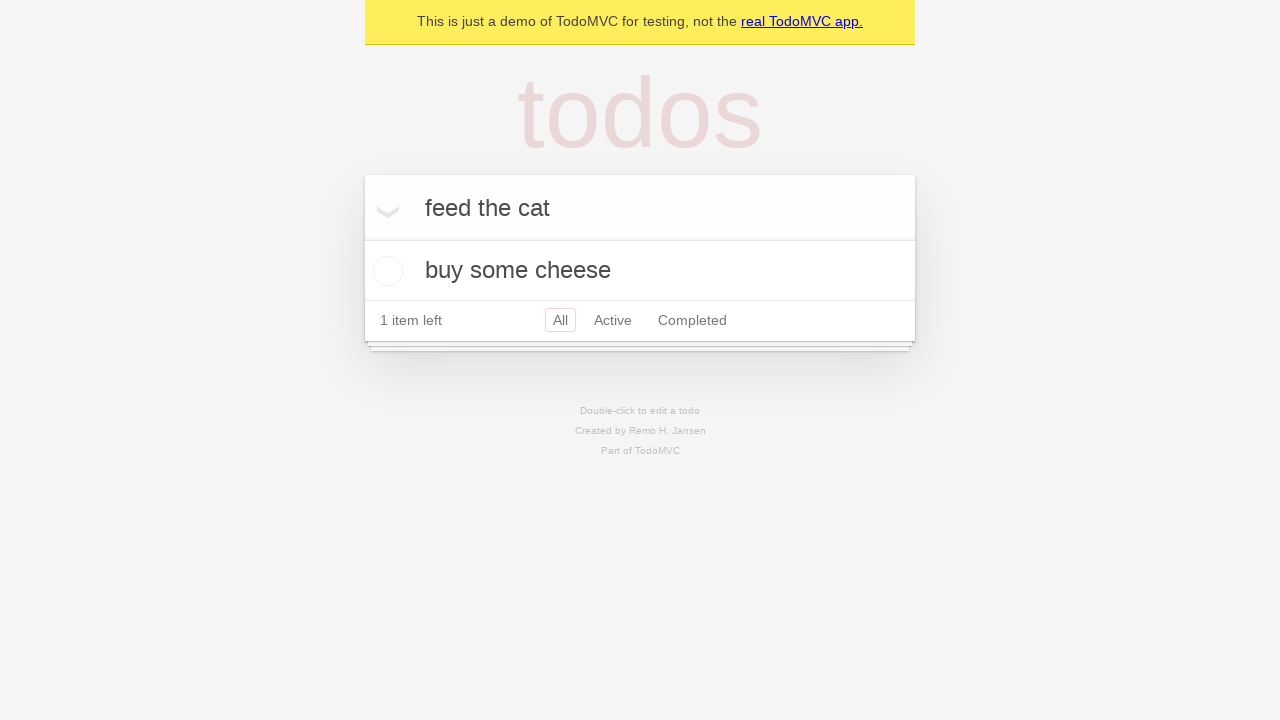

Pressed Enter to add second todo item on internal:attr=[placeholder="What needs to be done?"i]
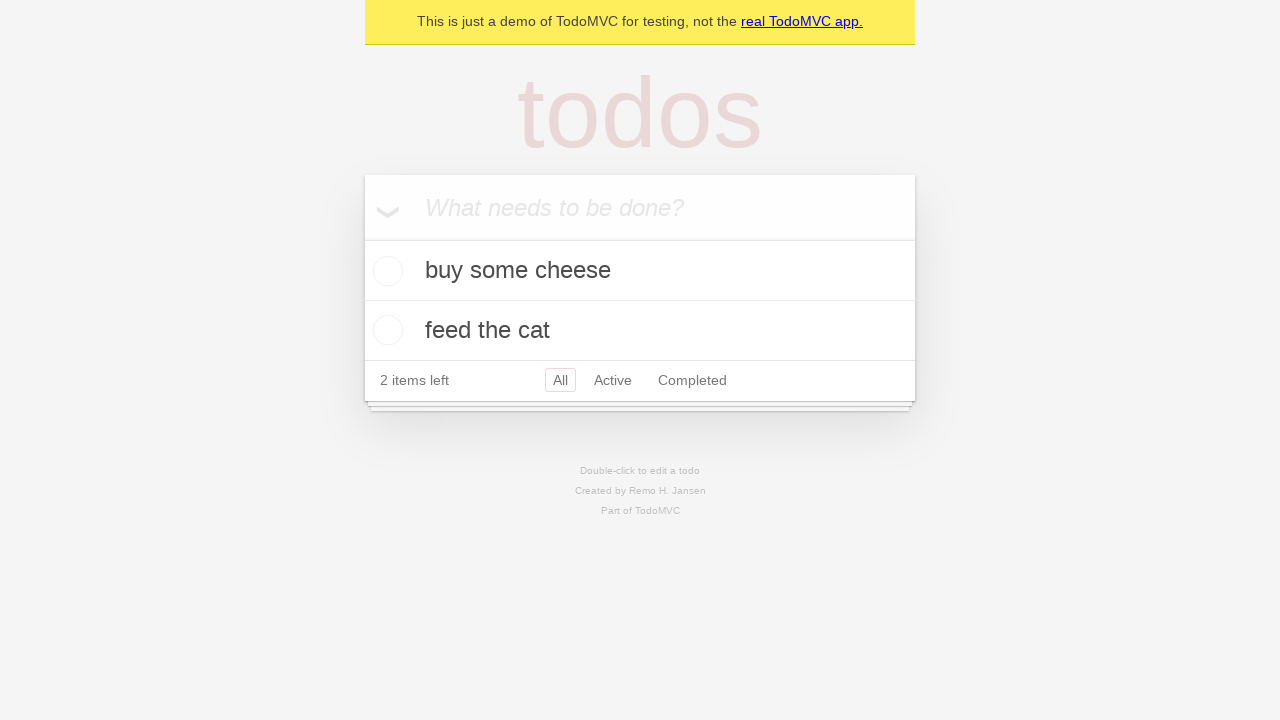

Waited for second todo item to appear
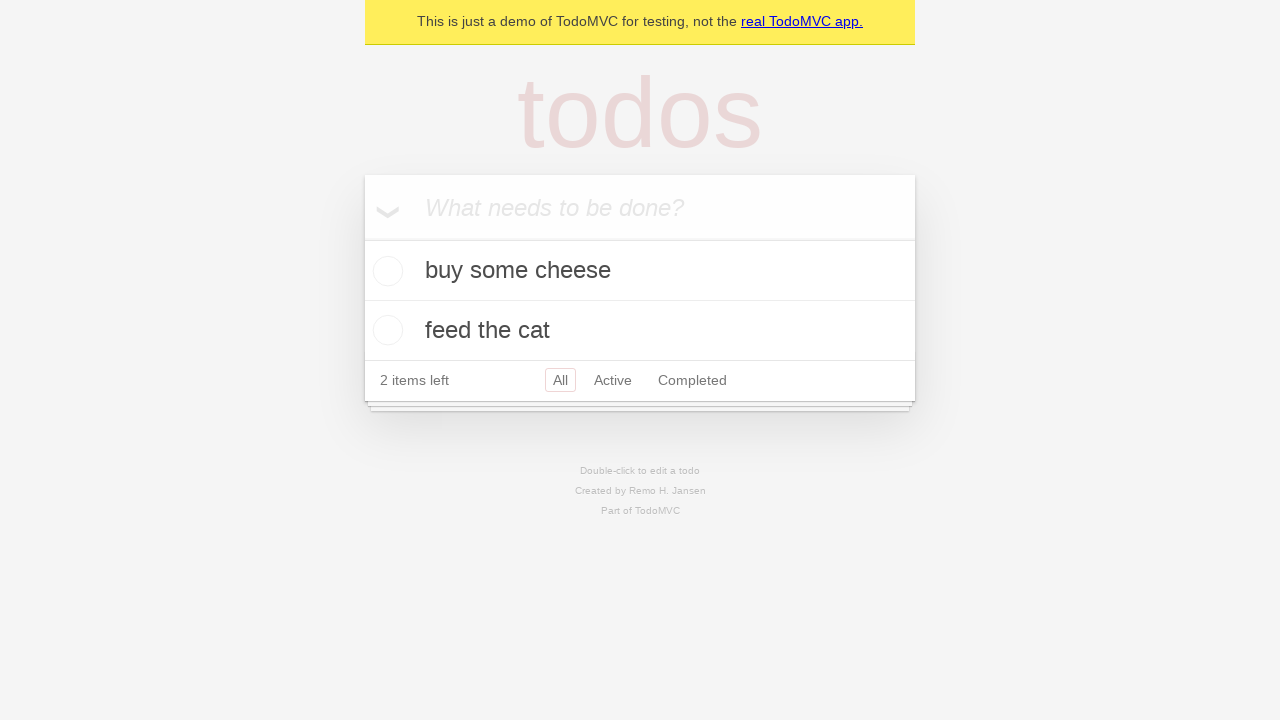

Checked checkbox for first todo item 'buy some cheese' at (385, 271) on [data-testid='todo-item'] >> nth=0 >> internal:role=checkbox
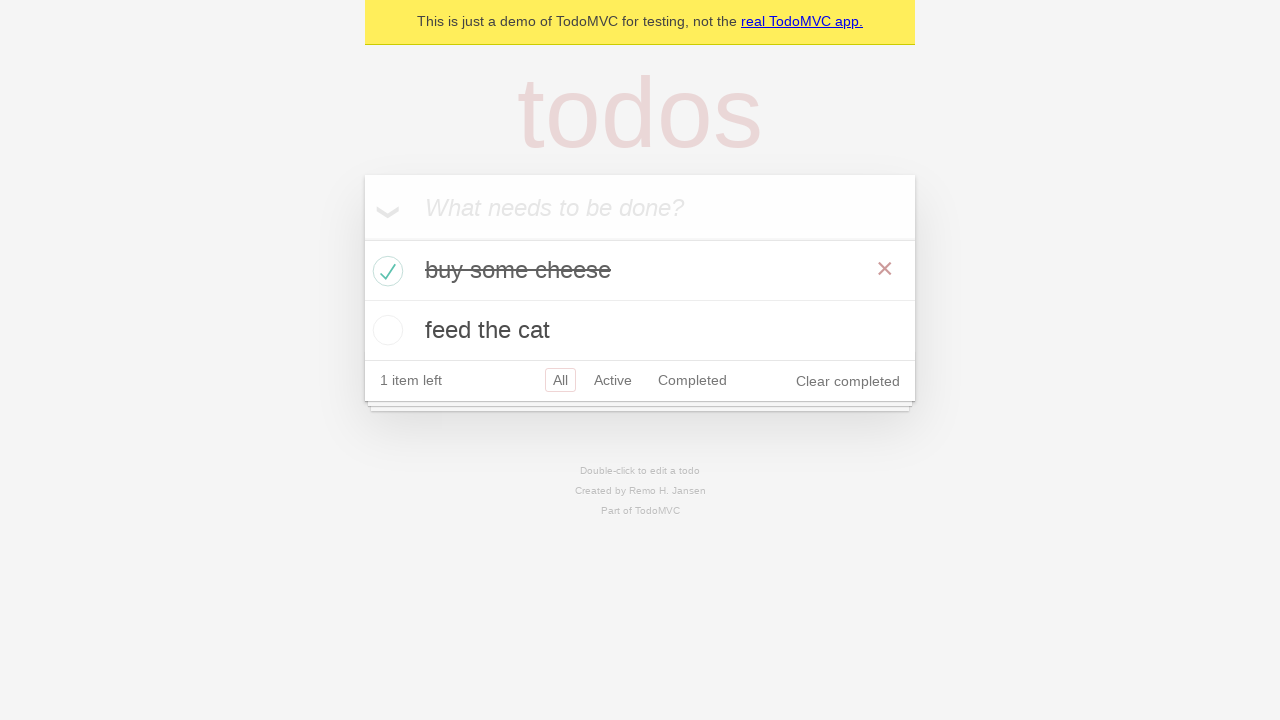

Checked checkbox for second todo item 'feed the cat' at (385, 330) on [data-testid='todo-item'] >> nth=1 >> internal:role=checkbox
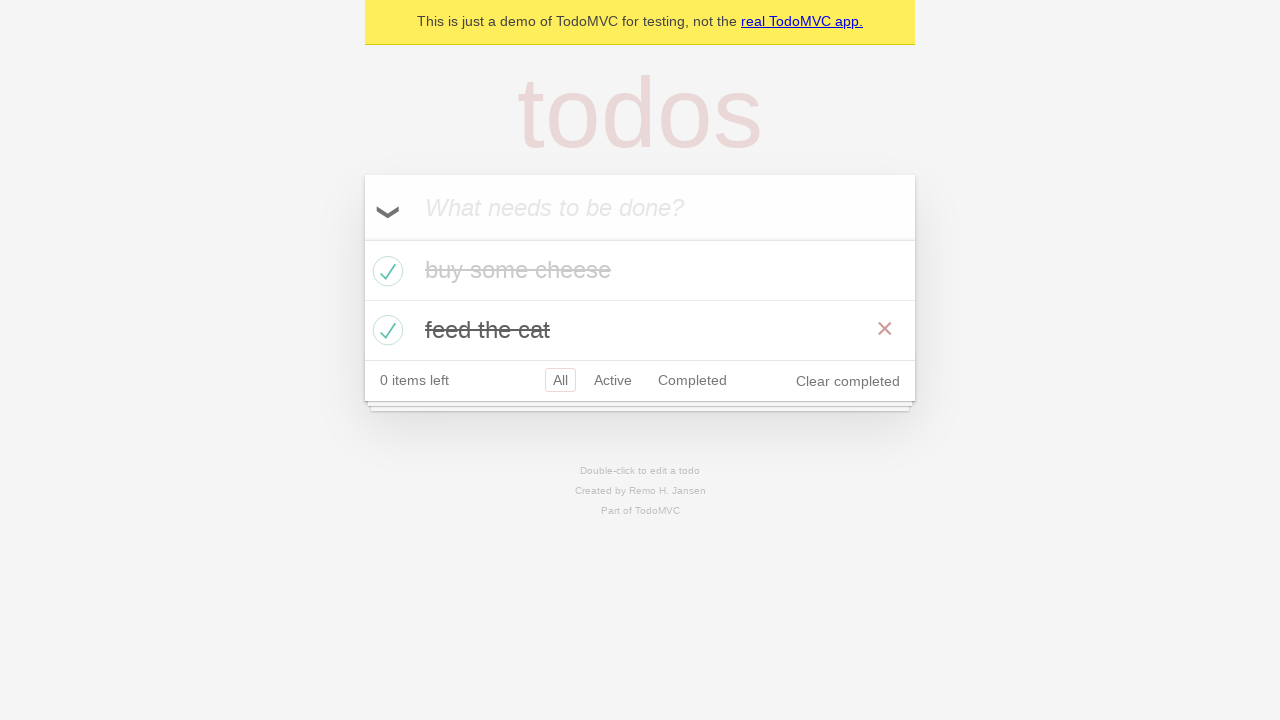

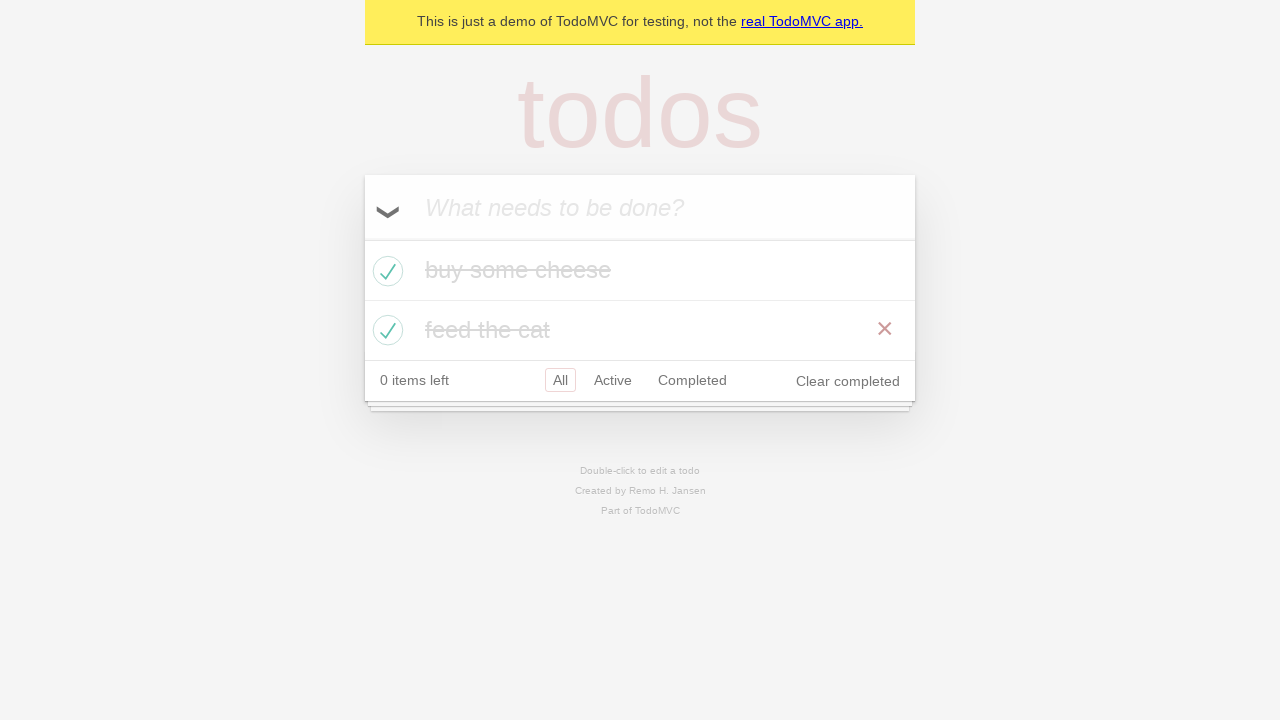